Clicks on a navigation bar item button on W3Schools Java tutorial page

Starting URL: https://www.w3schools.com/java/default.asp

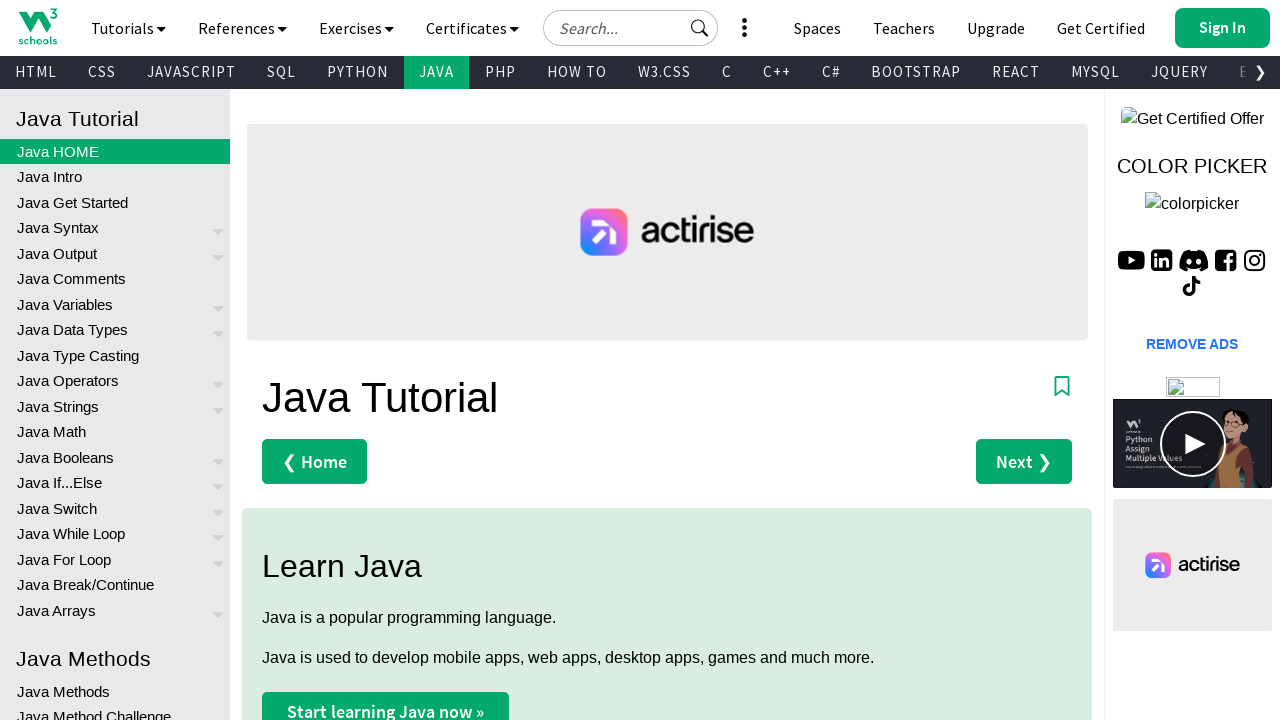

Navigated to W3Schools Java tutorial page
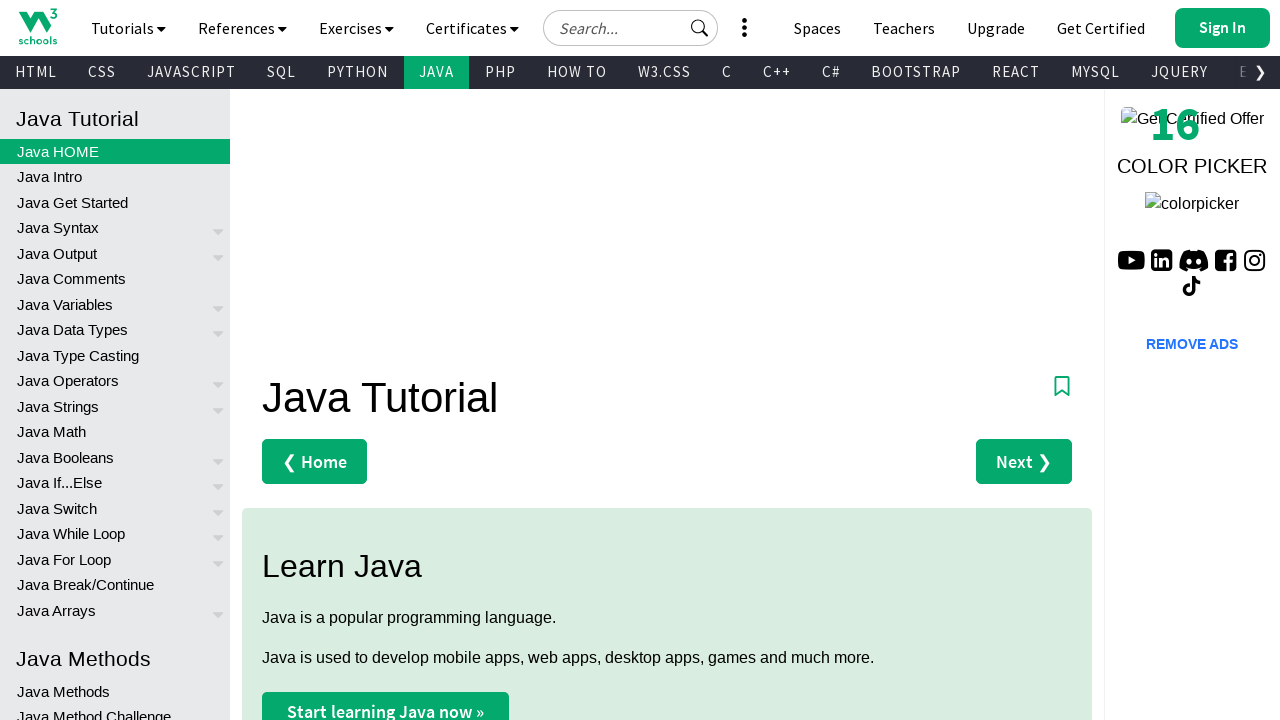

Clicked on navigation bar item button at (38, 26) on .w3-bar-item.w3-button >> nth=0
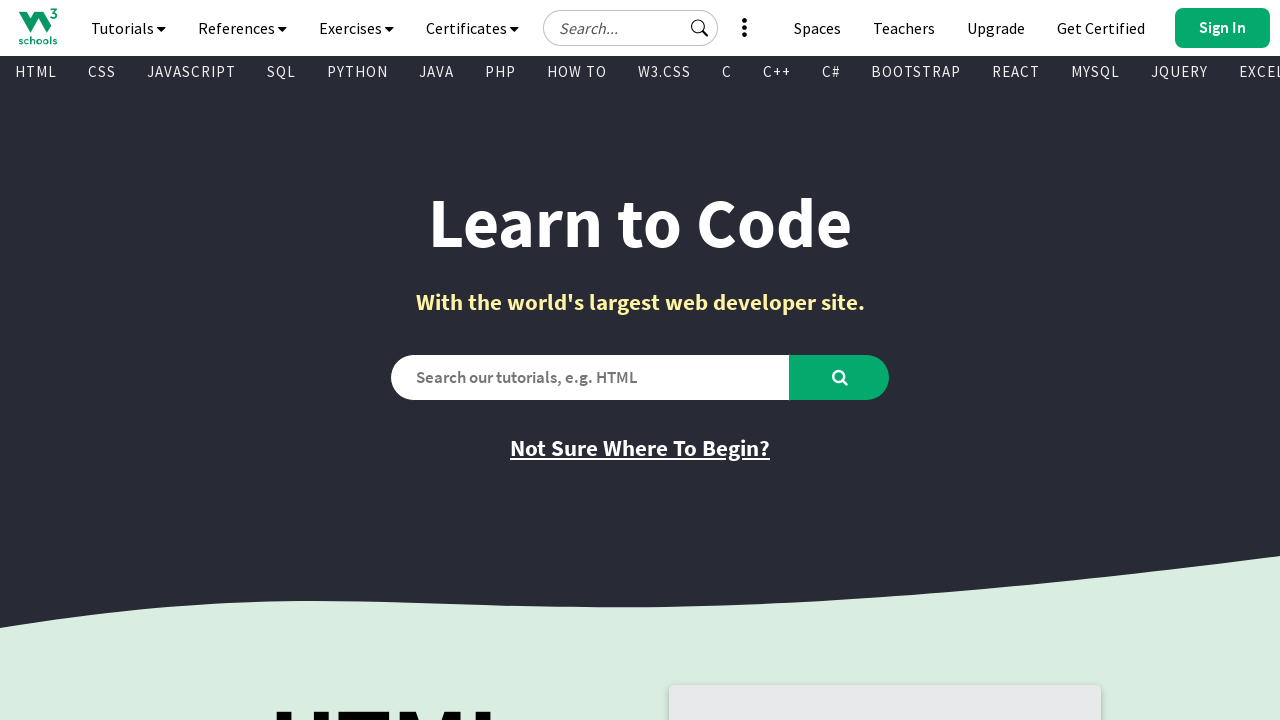

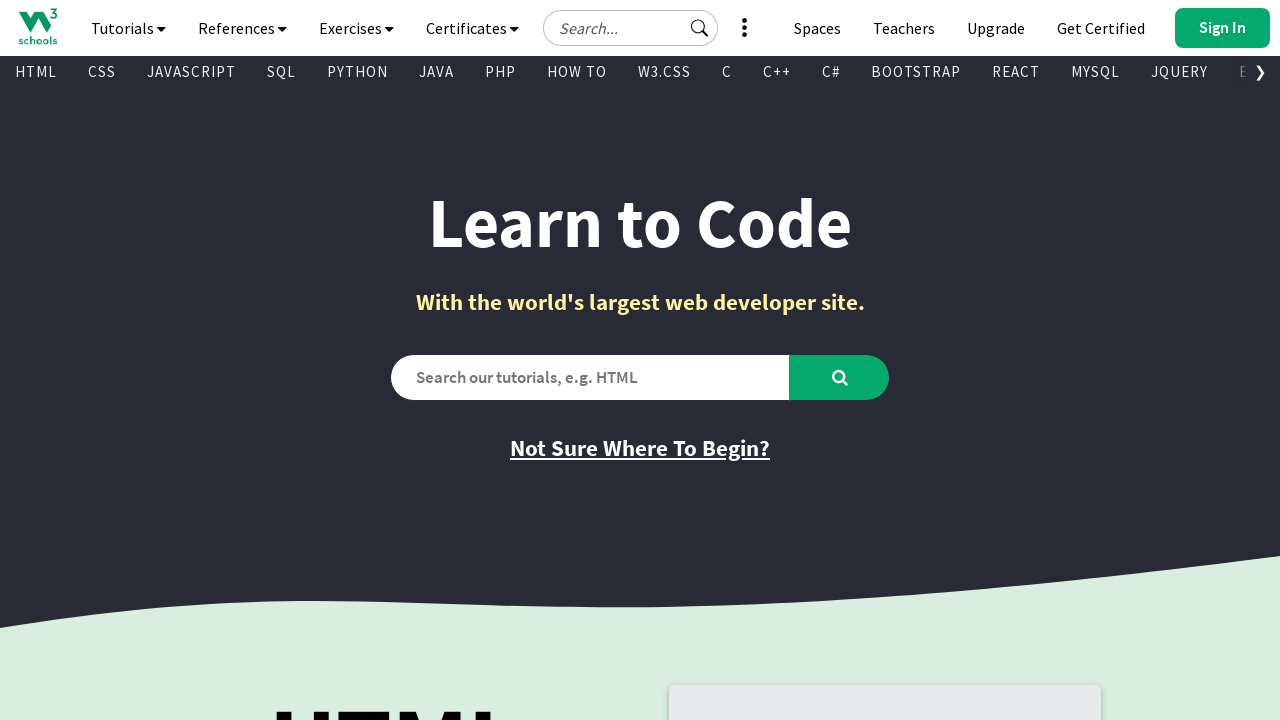